Tests registration form validation when email and confirmation email do not match.

Starting URL: https://alada.vn/tai-khoan/dang-ky.html

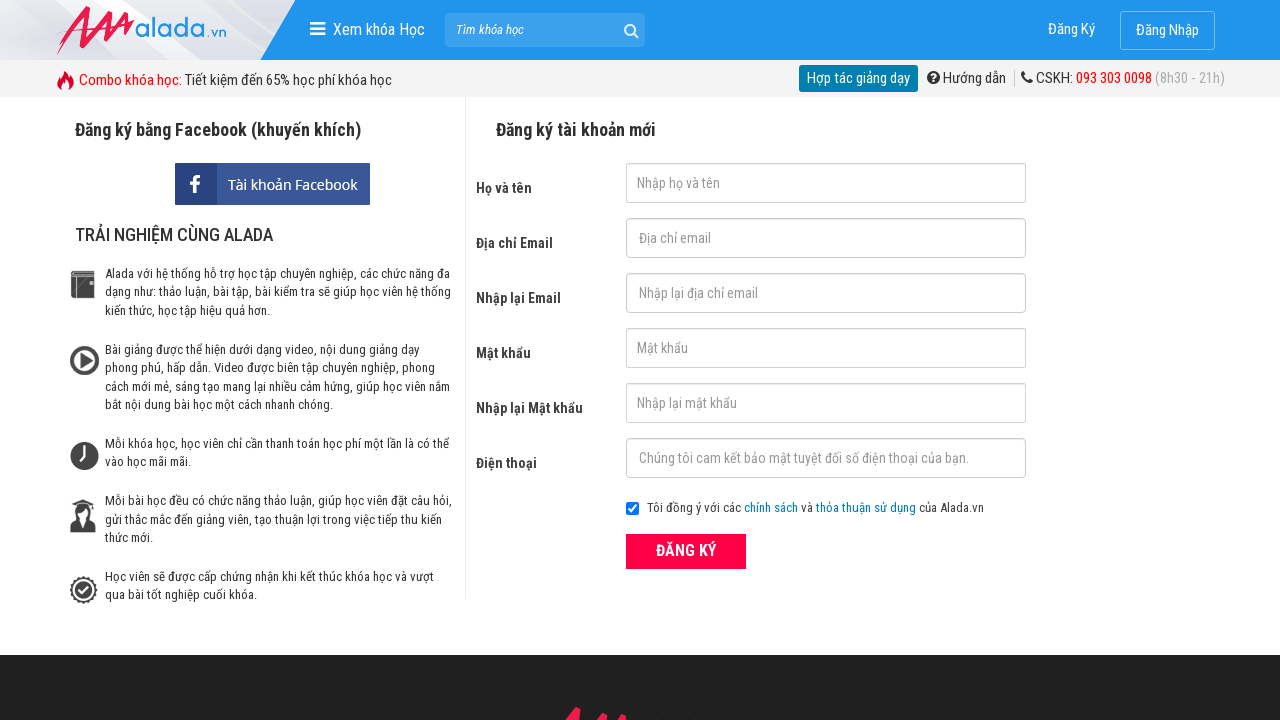

Filled first name field with 'Ho Thi Huou' on #txtFirstname
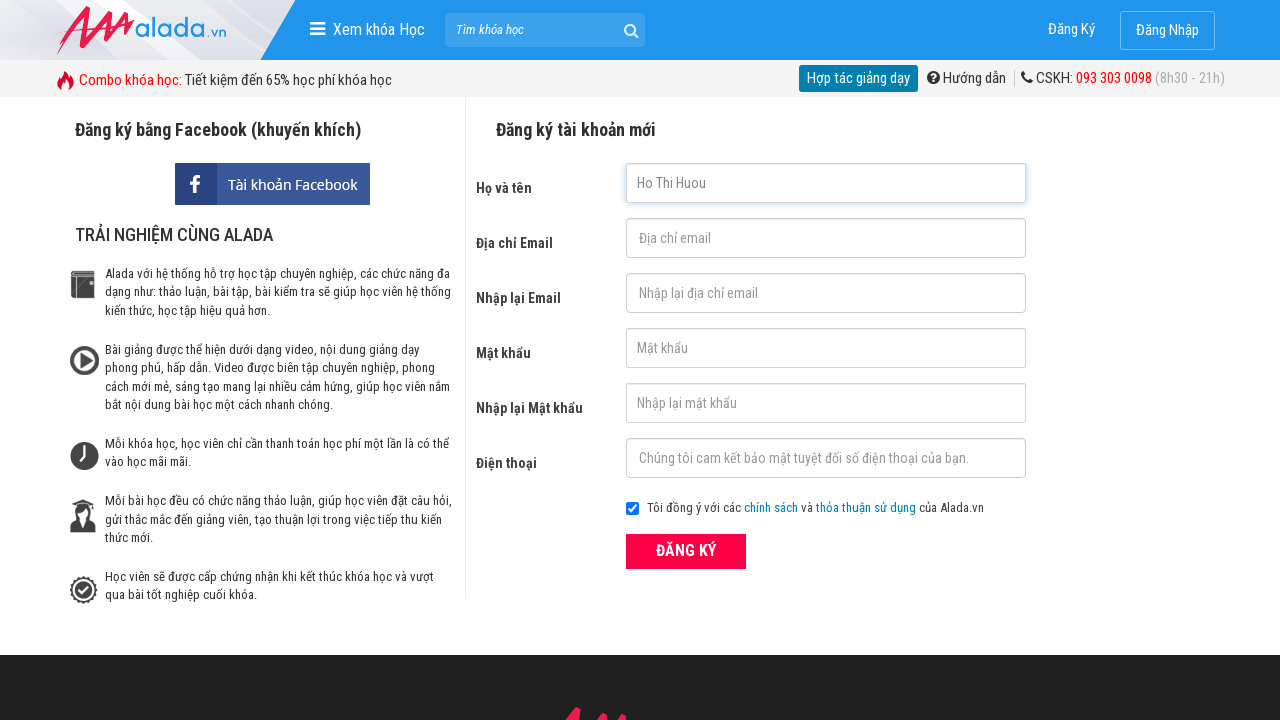

Filled email field with 'hothihuou2k1@gmail.com' on #txtEmail
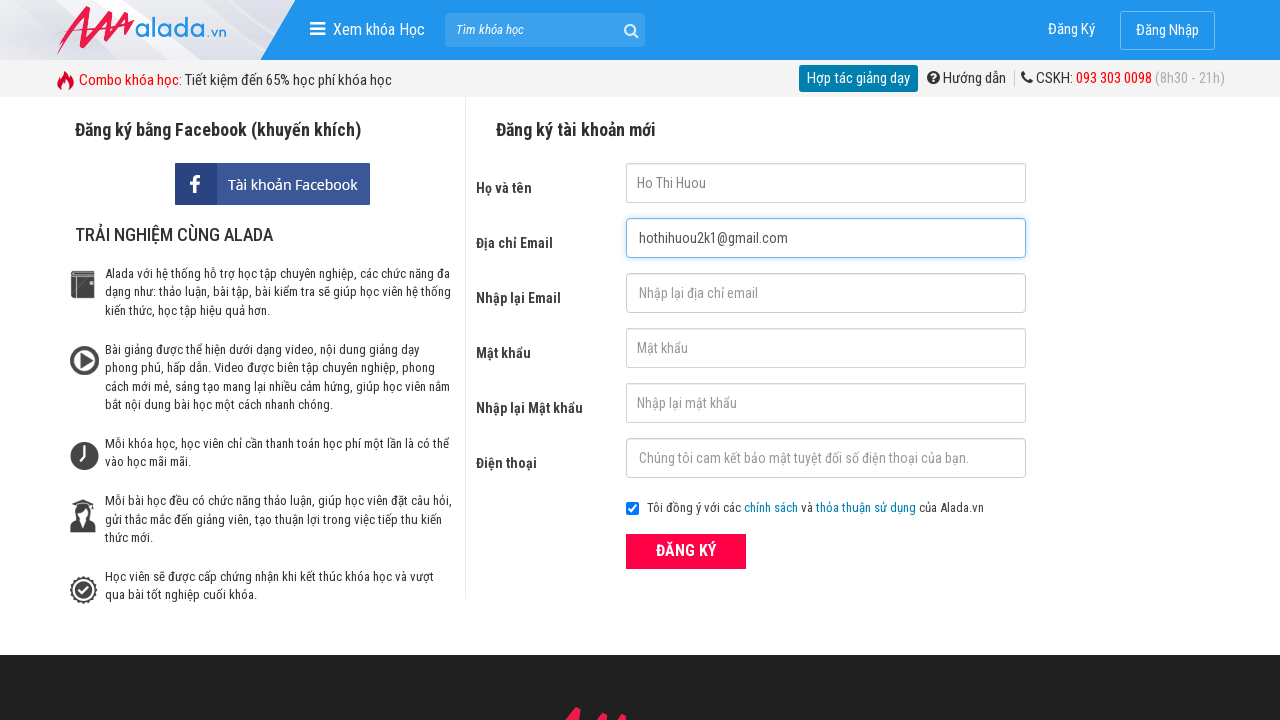

Filled confirmation email field with 'hothihuou@gmail.com' (mismatched) on #txtCEmail
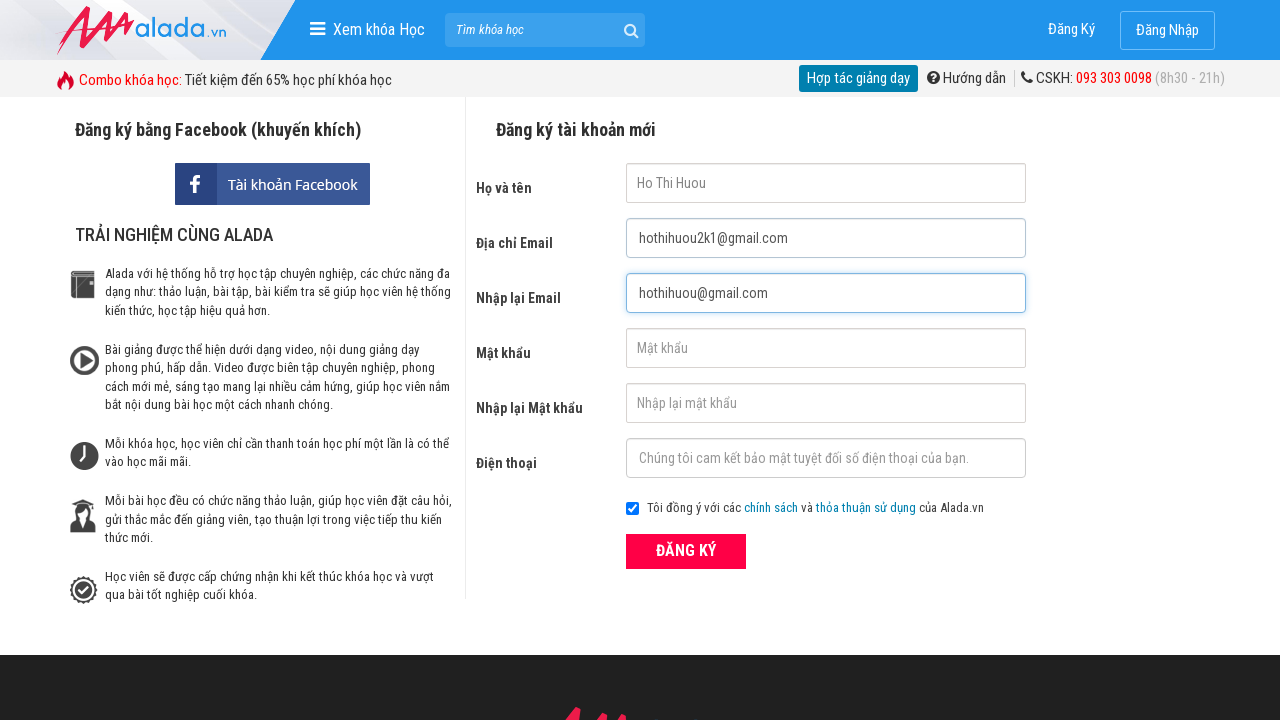

Filled password field with '123456' on #txtPassword
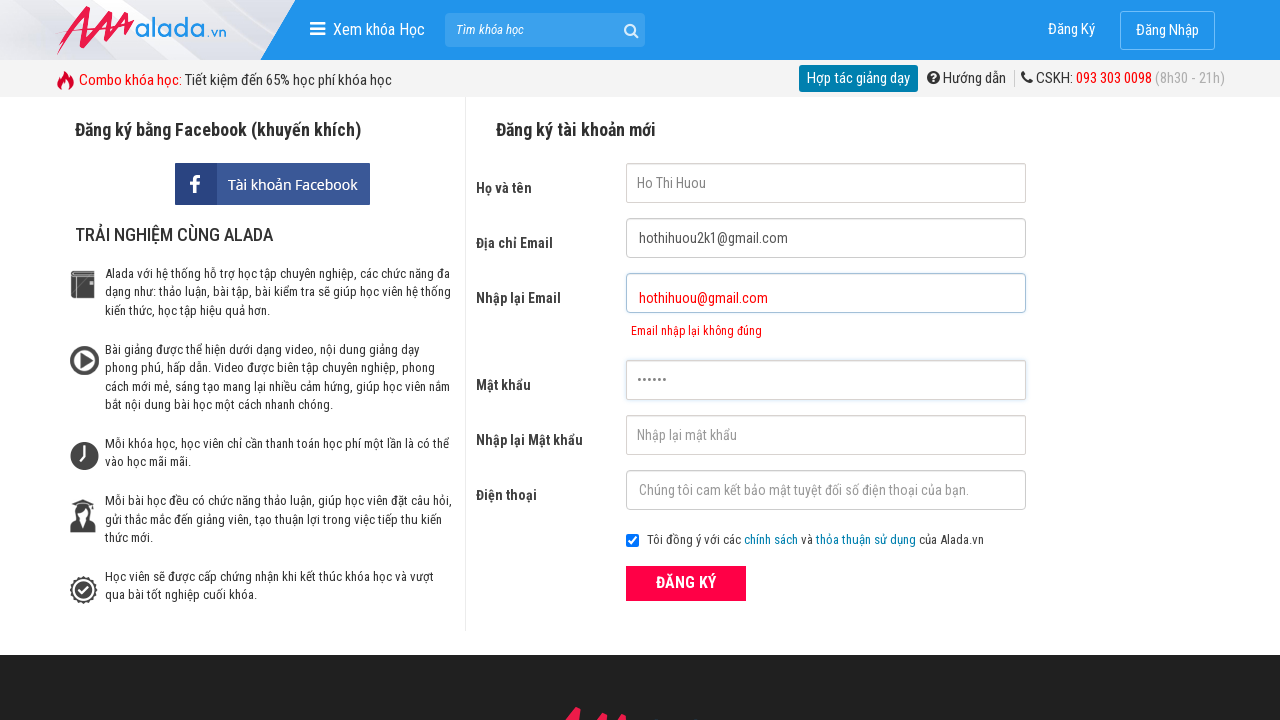

Filled confirmation password field with '123456' on #txtCPassword
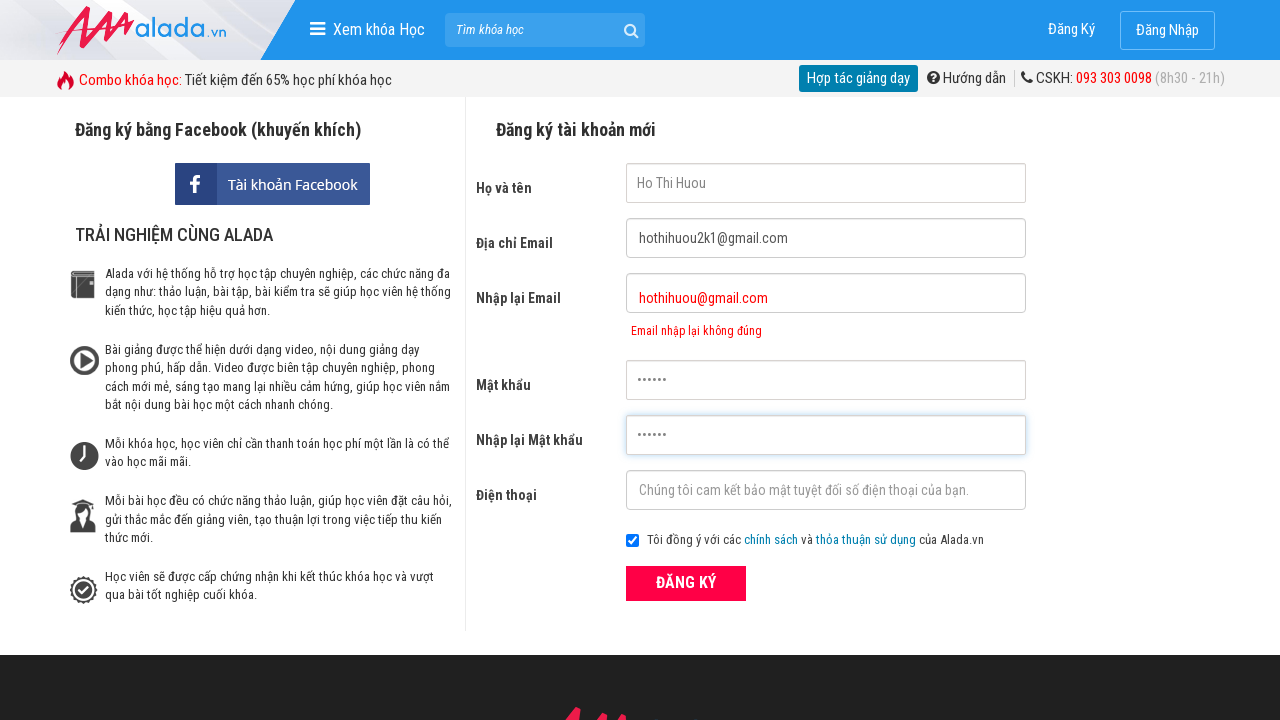

Filled phone field with '0983257485' on #txtPhone
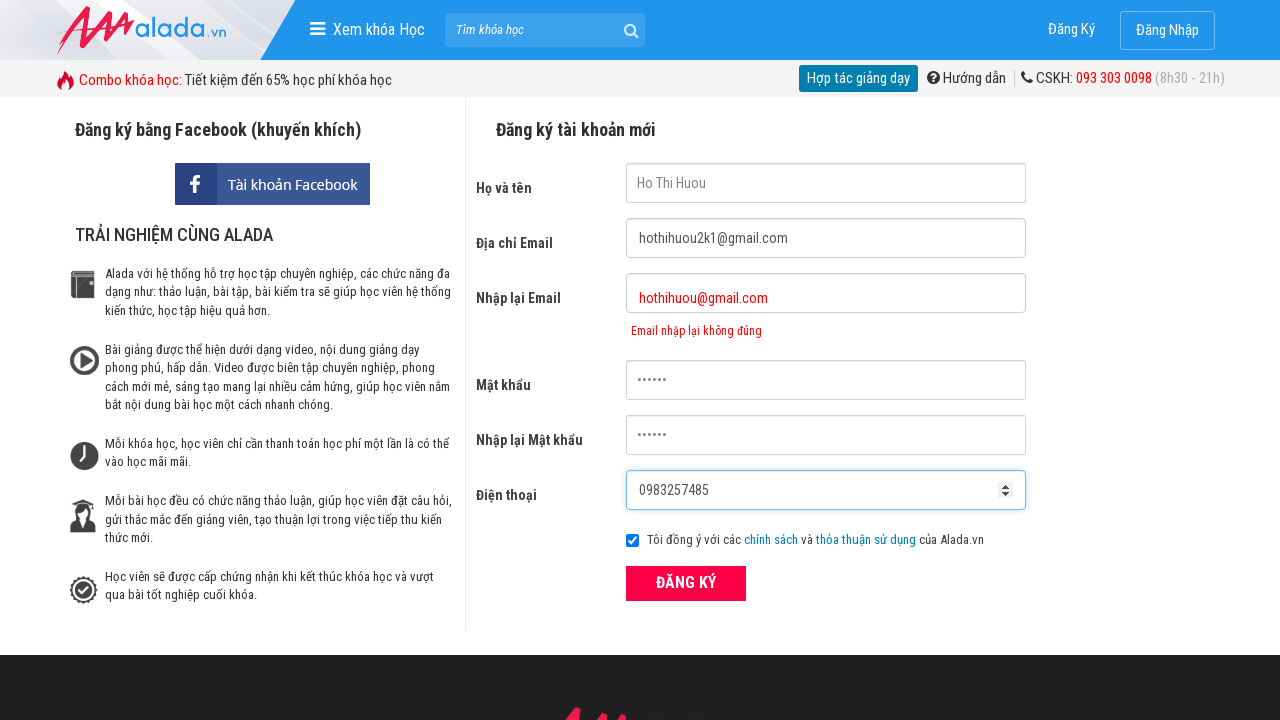

Clicked ĐĂNG KÝ (register) button at (686, 583) on xpath=//form[@id='frmLogin']//button[text()='ĐĂNG KÝ']
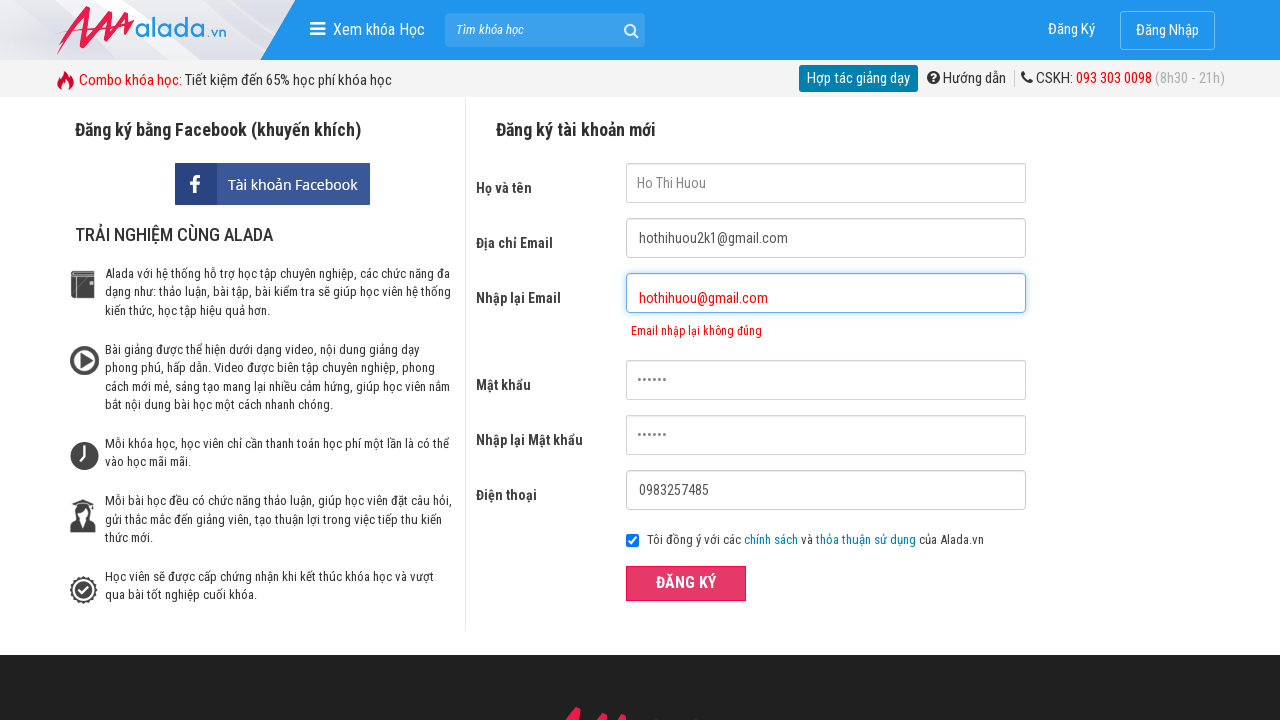

Waited for email confirmation error message to appear
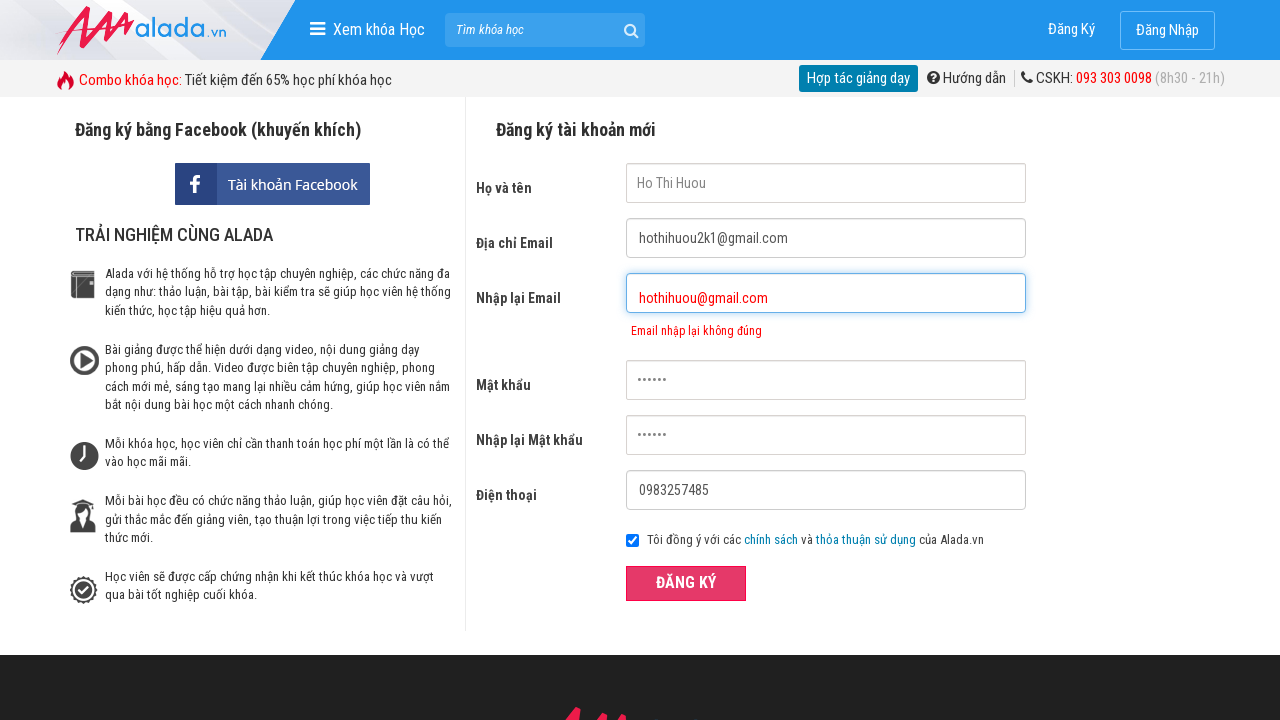

Verified error message: 'Email nhập lại không đúng' is displayed for mismatched emails
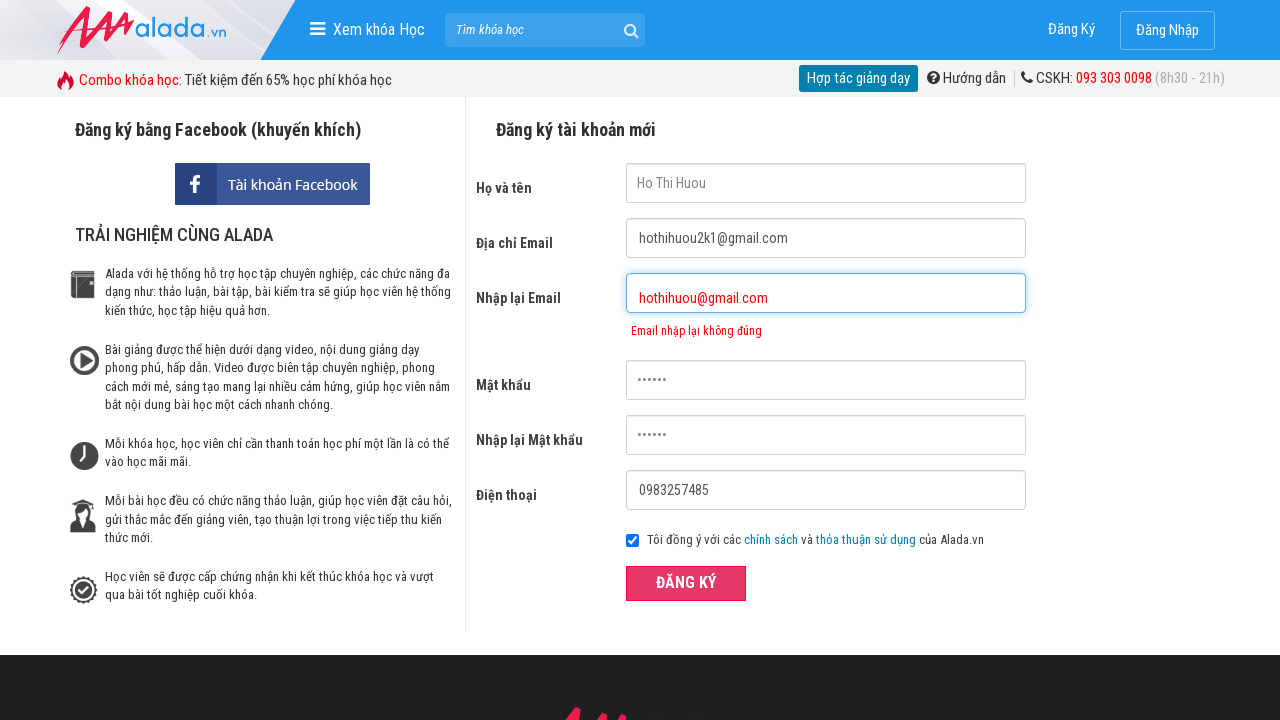

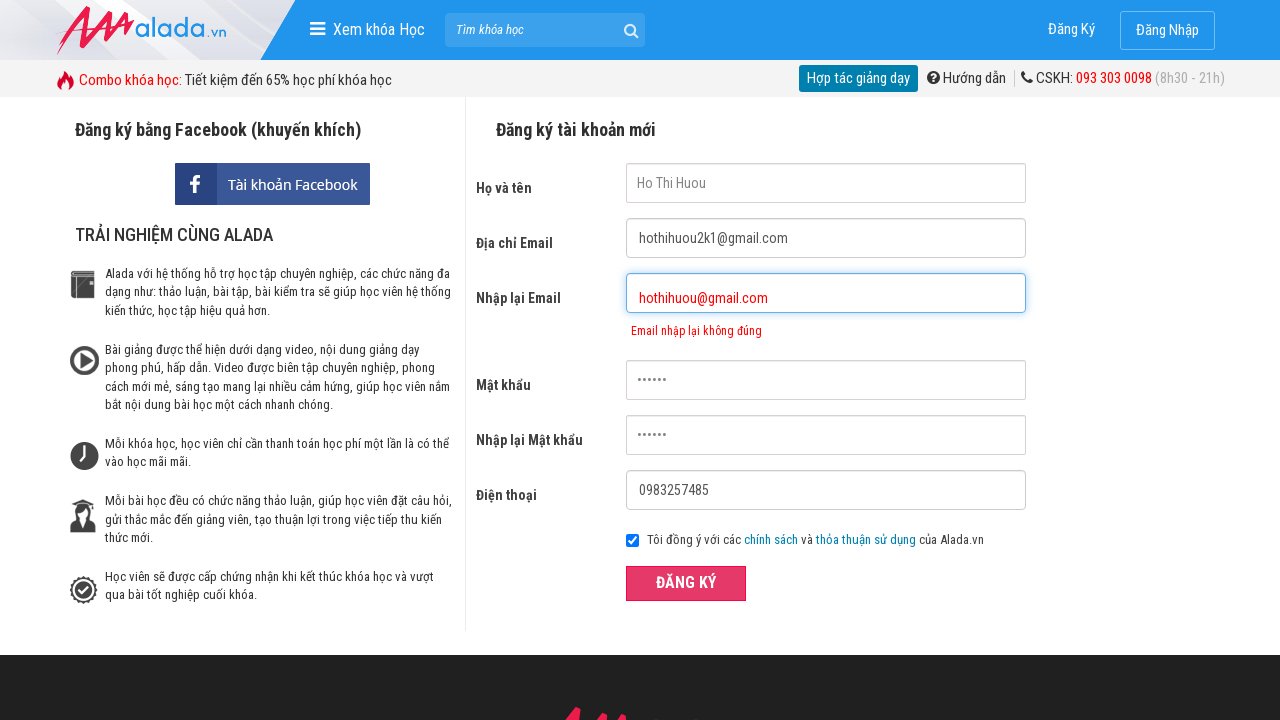